Tests A/B Testing page by clicking the A/B Testing link and verifying the heading and paragraph text on the resulting page.

Starting URL: http://the-internet.herokuapp.com/

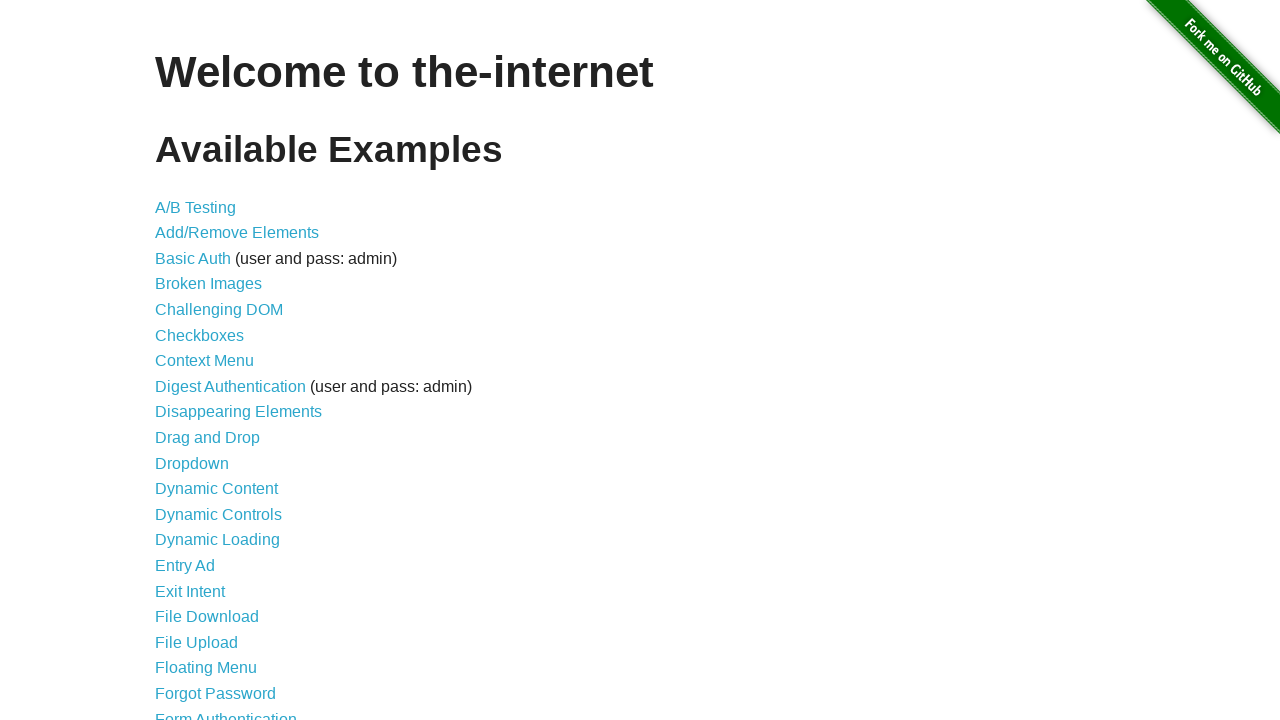

Clicked A/B Testing link at (196, 207) on text=A/B Testing
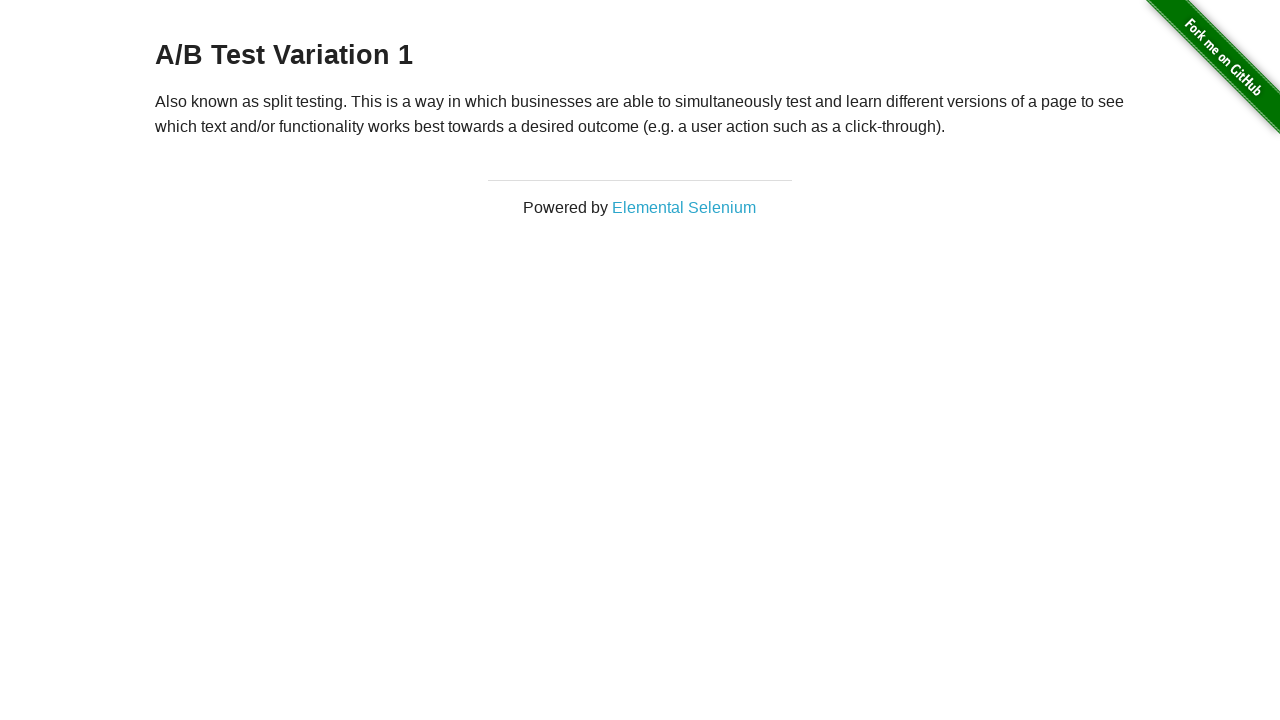

Verified h3 heading is present on A/B Testing page
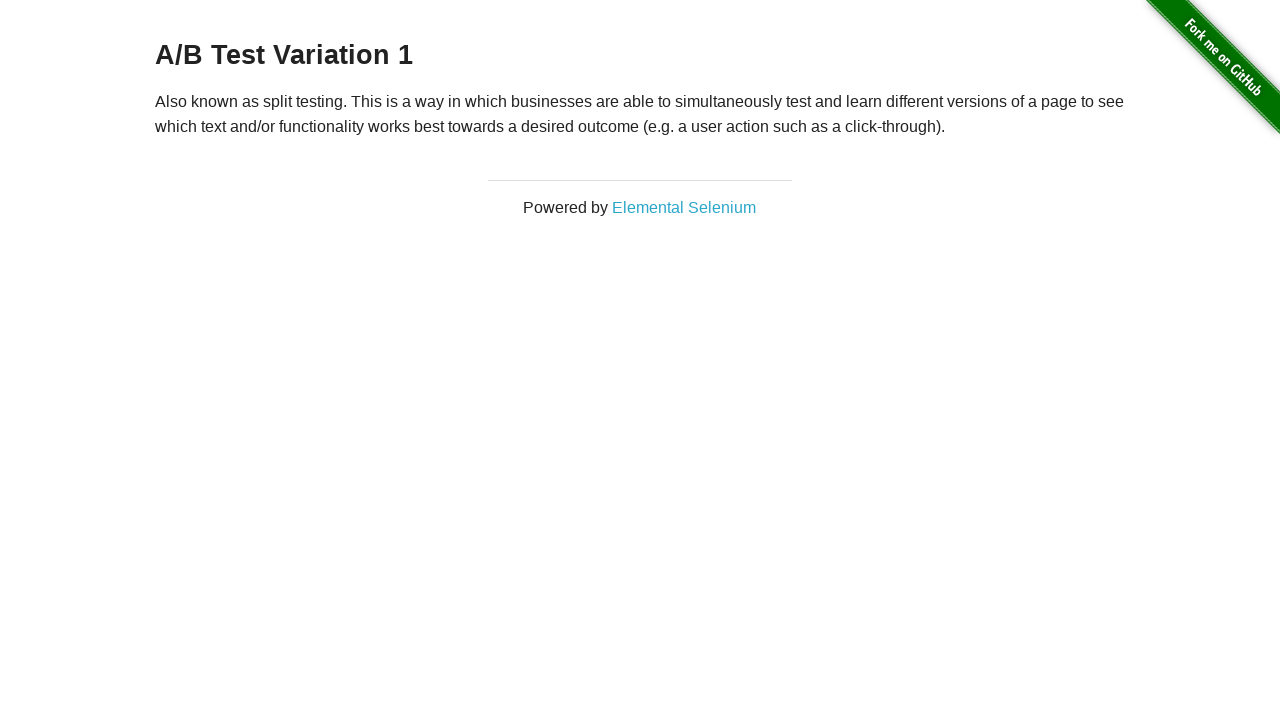

Verified paragraph content is present on A/B Testing page
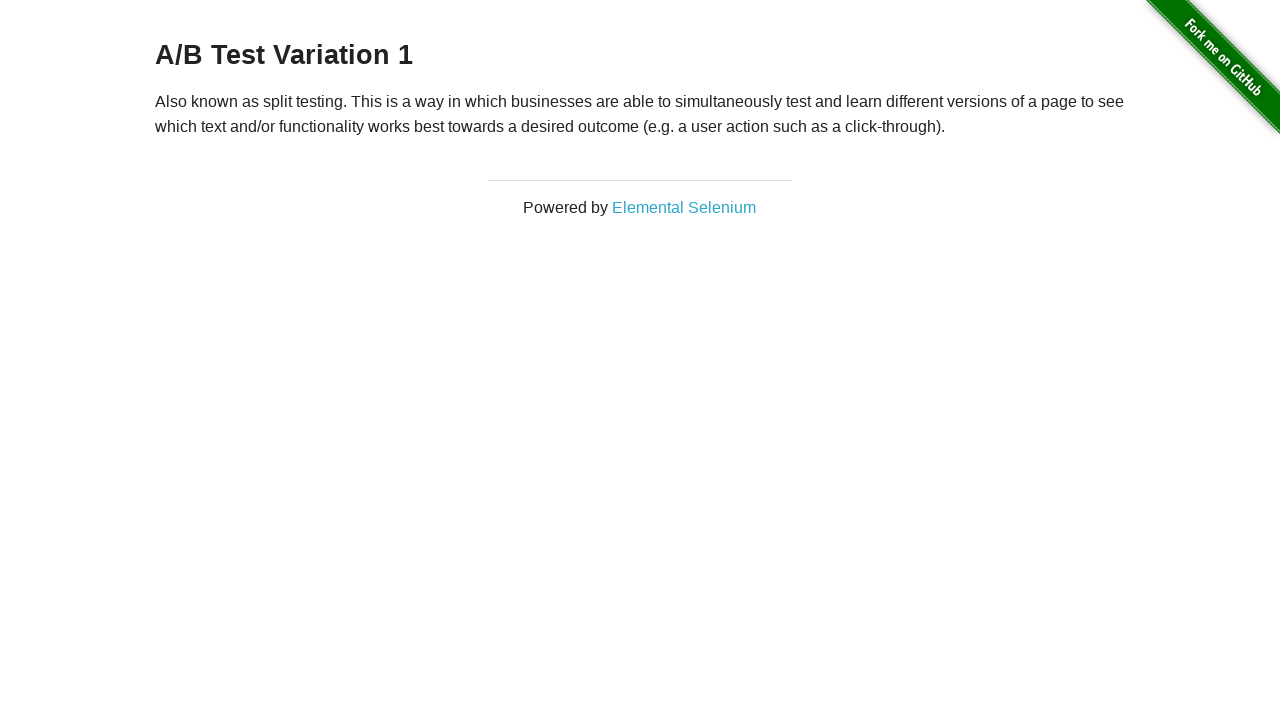

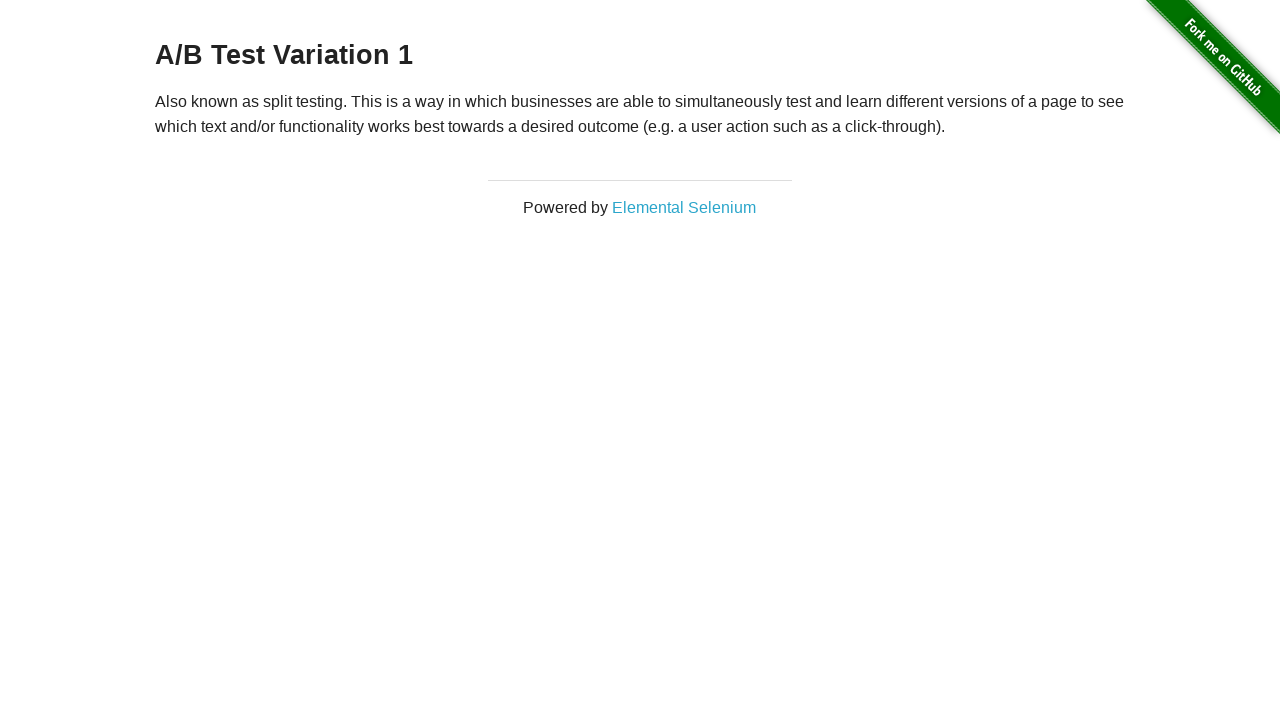